Tests iframe handling by switching into an iframe containing a TinyMCE editor, verifying content inside the iframe is displayed, then switching back to the parent frame to verify the header text is displayed.

Starting URL: https://practice.cydeo.com/iframe

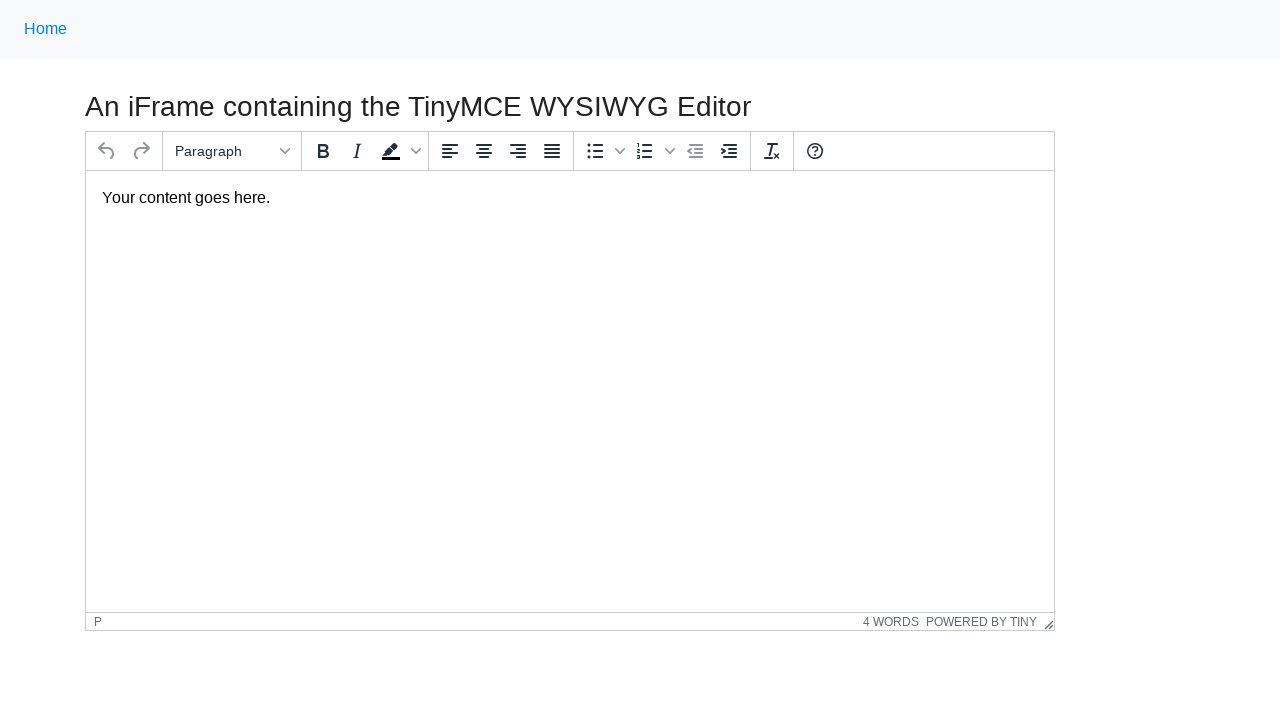

Navigated to iframe practice page
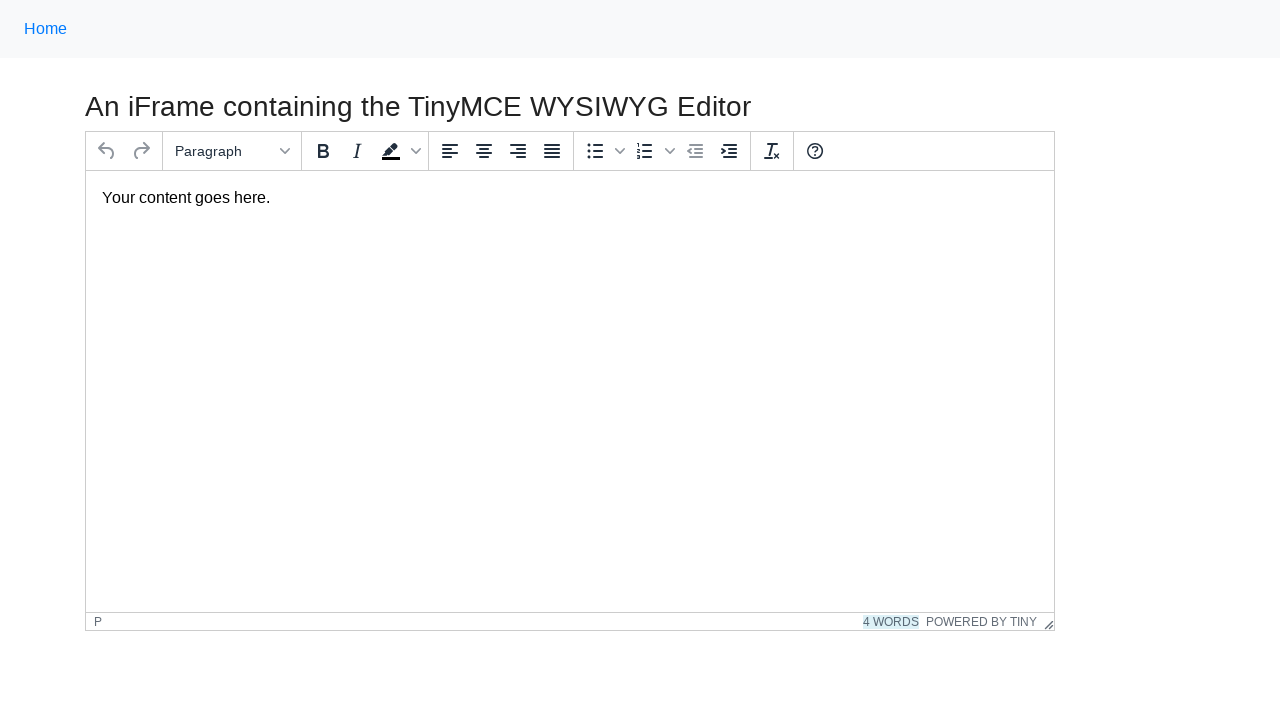

Located TinyMCE editor iframe
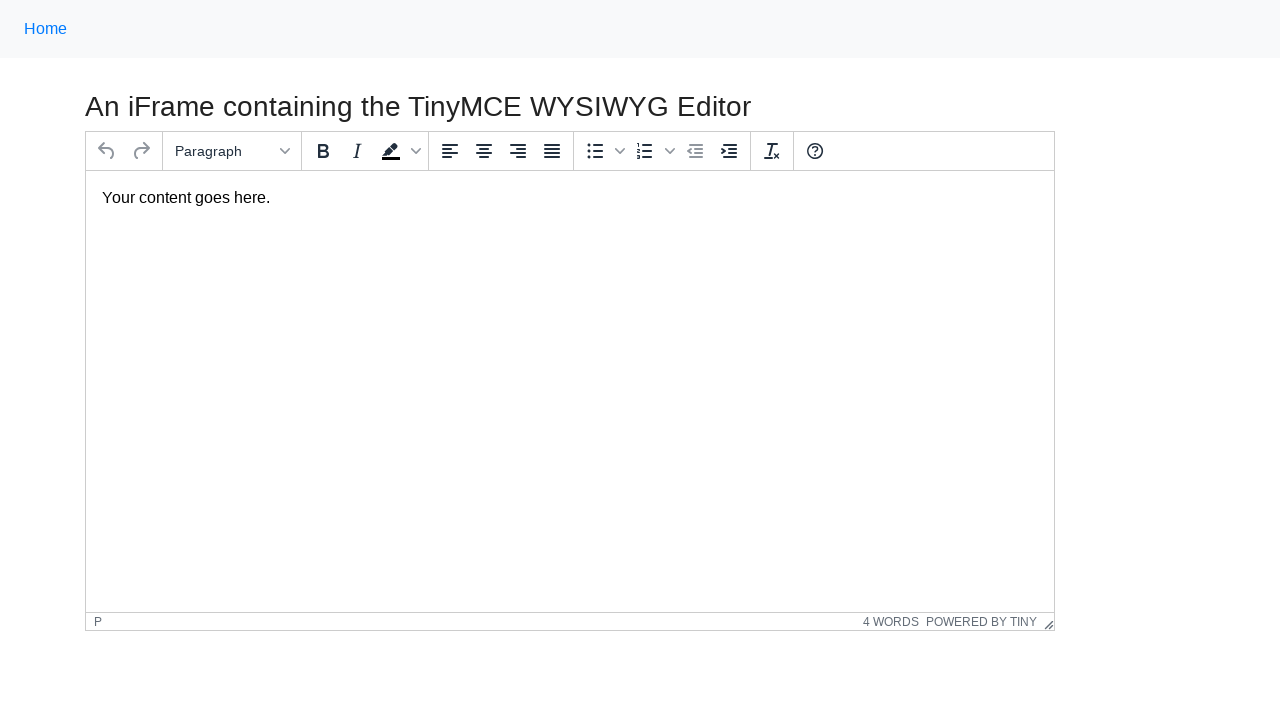

Verified paragraph content is visible inside iframe
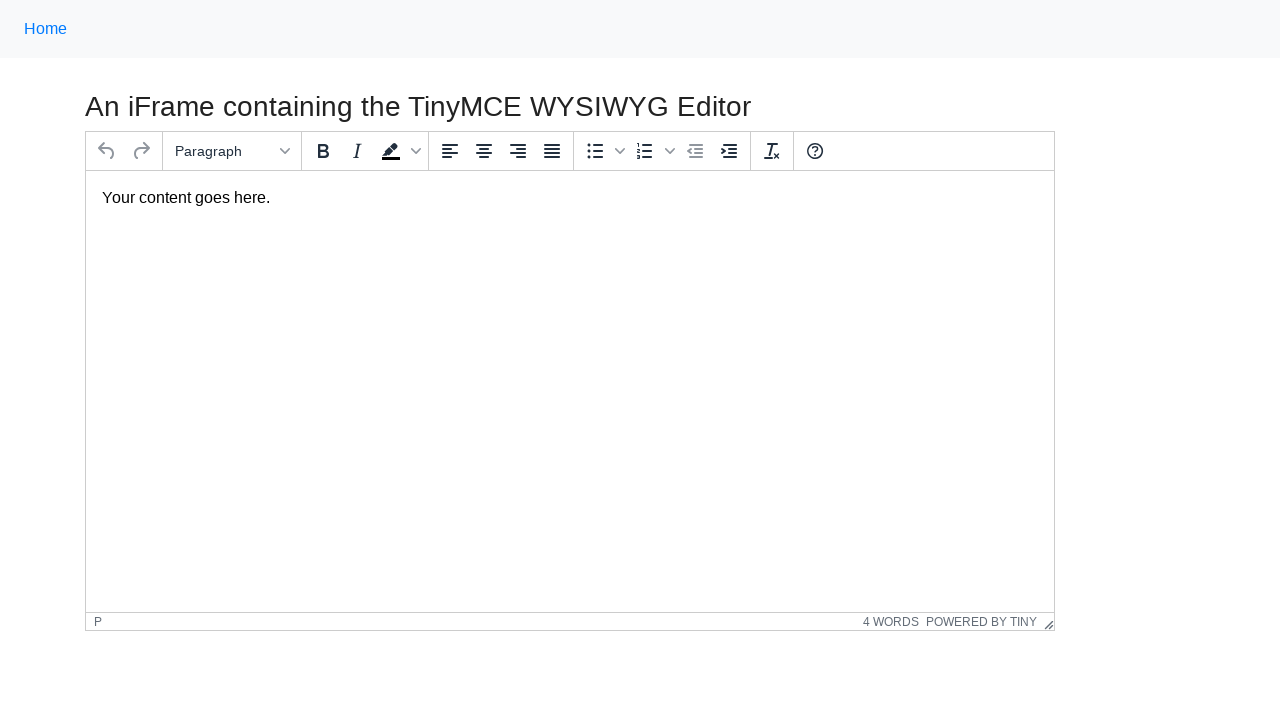

Verified header text is displayed in main frame
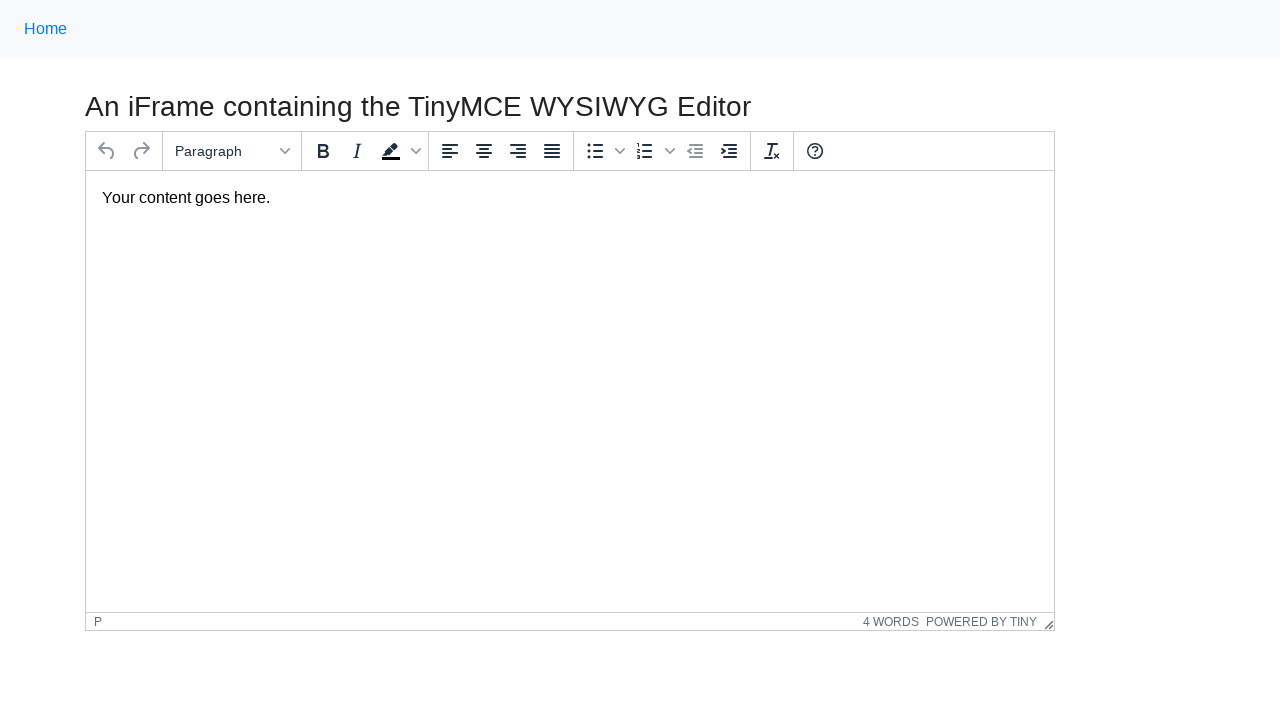

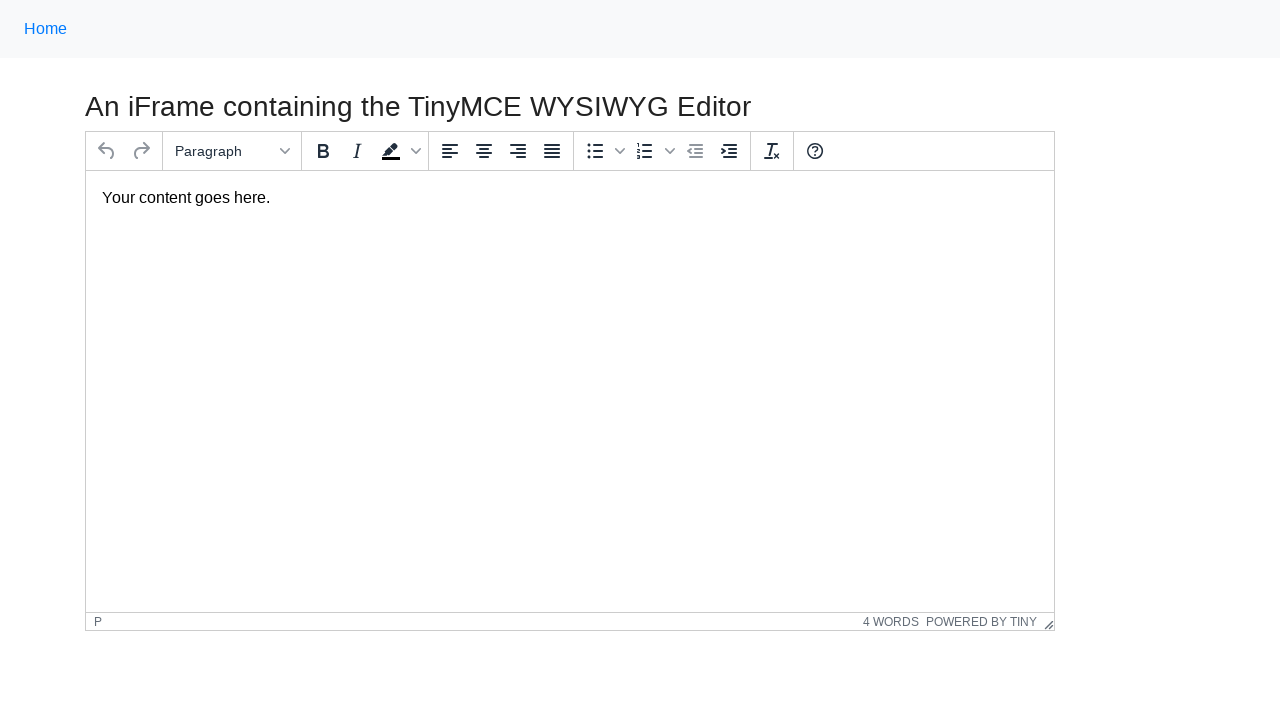